Tests confirmation dialog handling by clicking a button that triggers a confirm dialog and accepting it with OK

Starting URL: https://testautomationpractice.blogspot.com/

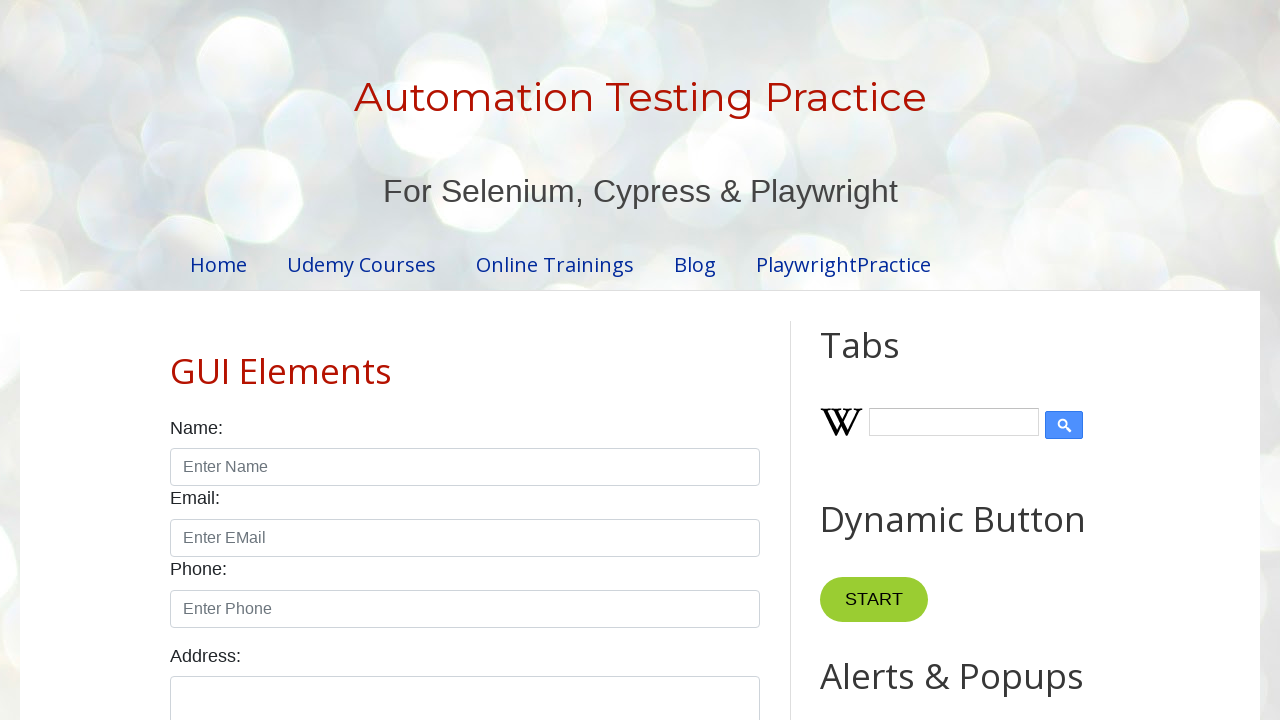

Set up dialog handler to accept confirmation dialogs
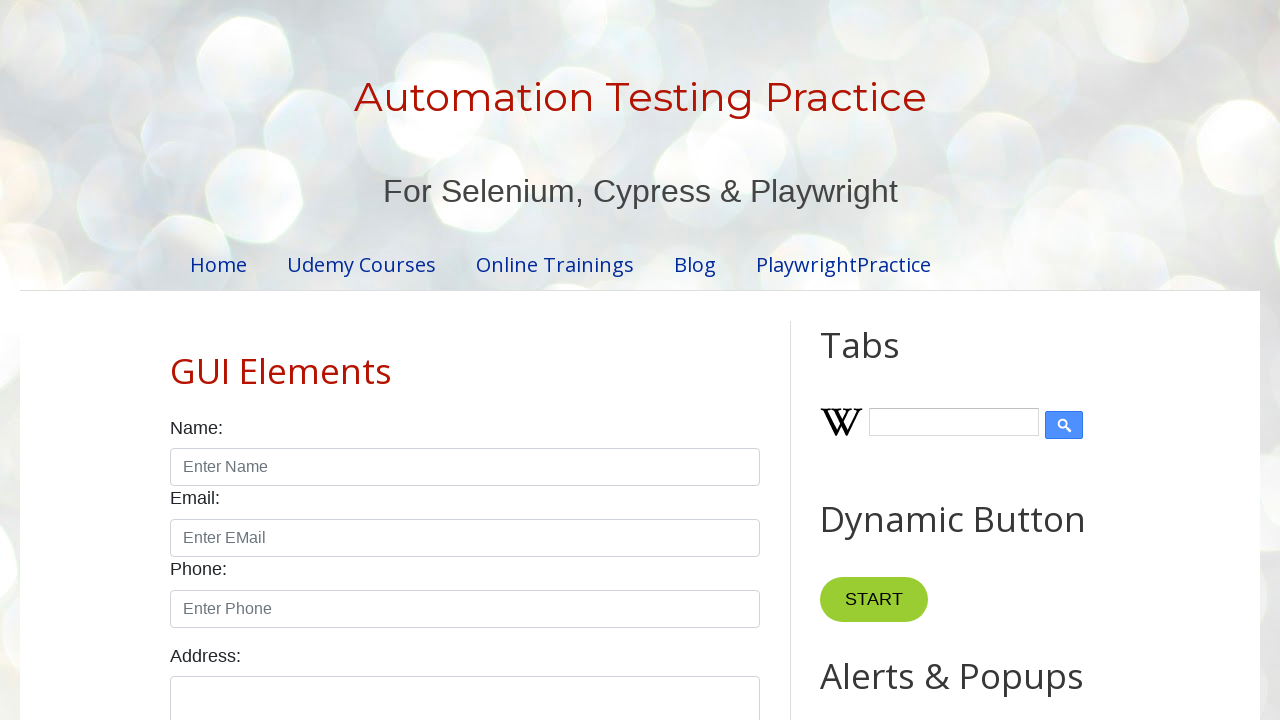

Clicked button to trigger confirmation dialog at (912, 360) on button[onclick='myFunctionConfirm()']
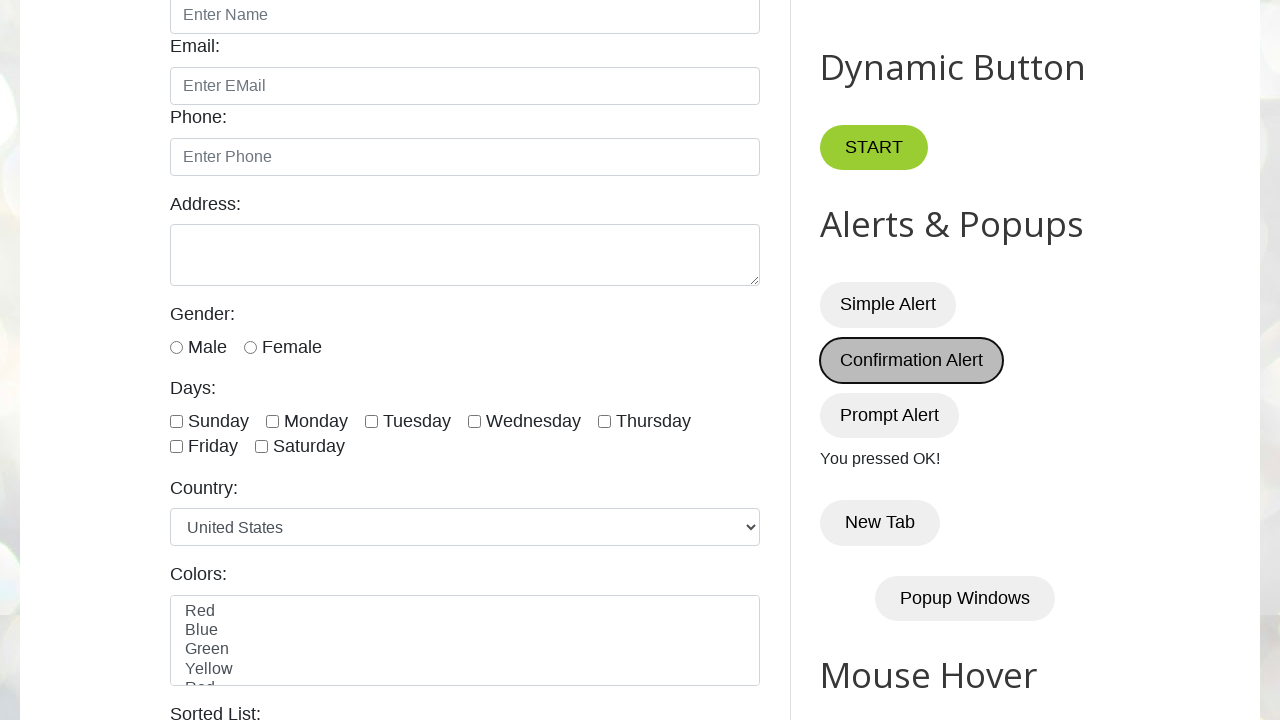

Confirmed that result text appeared after accepting dialog
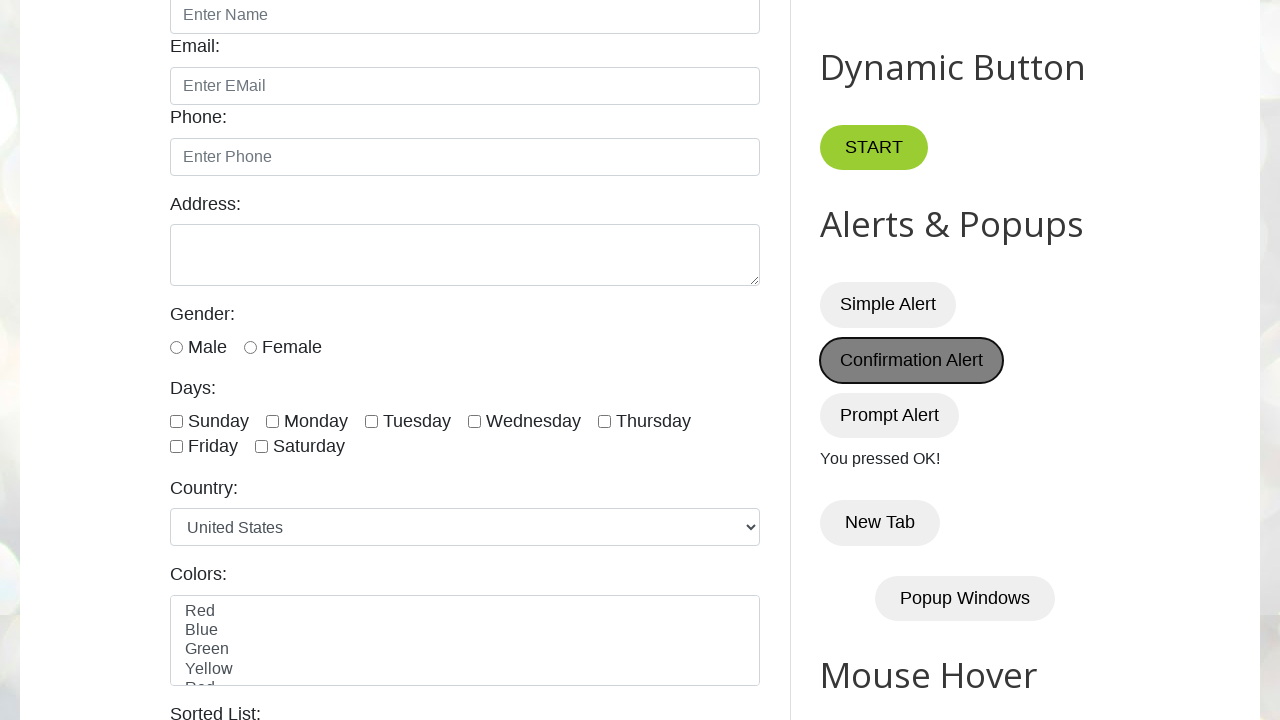

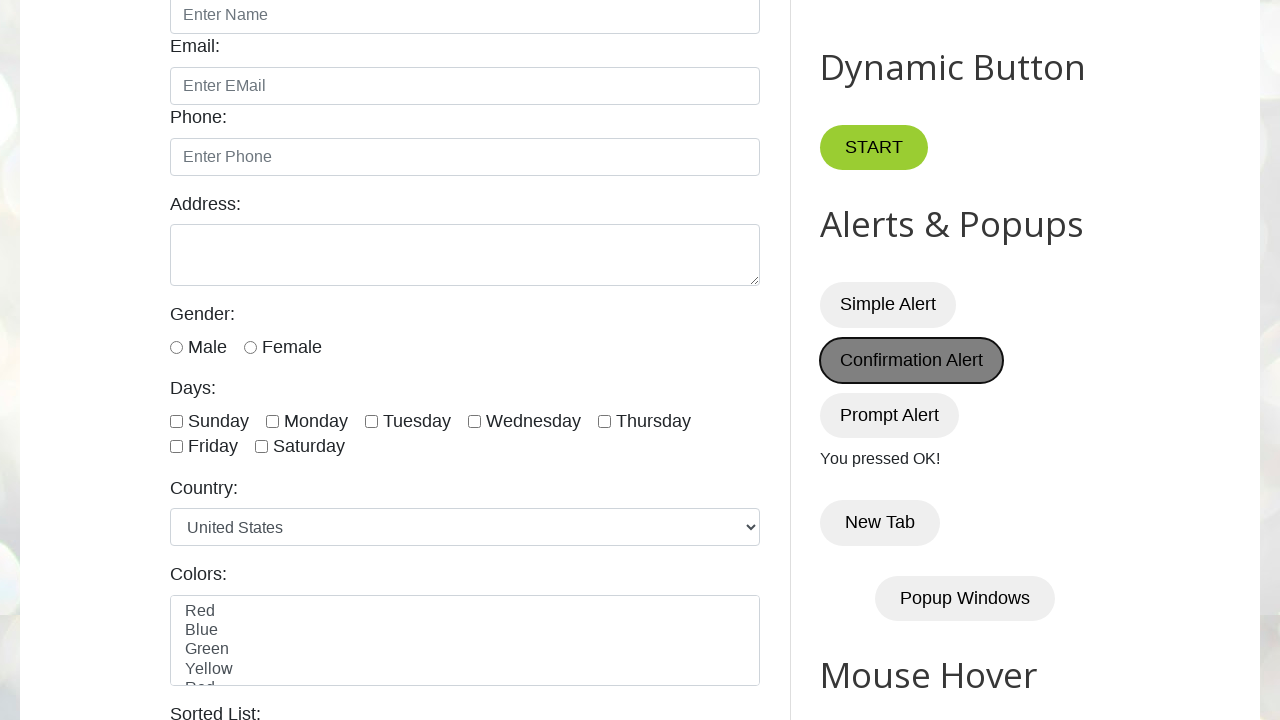